Tests negative registration case with password missing uppercase character and verifies appropriate error message is displayed

Starting URL: https://buggy.justtestit.org/

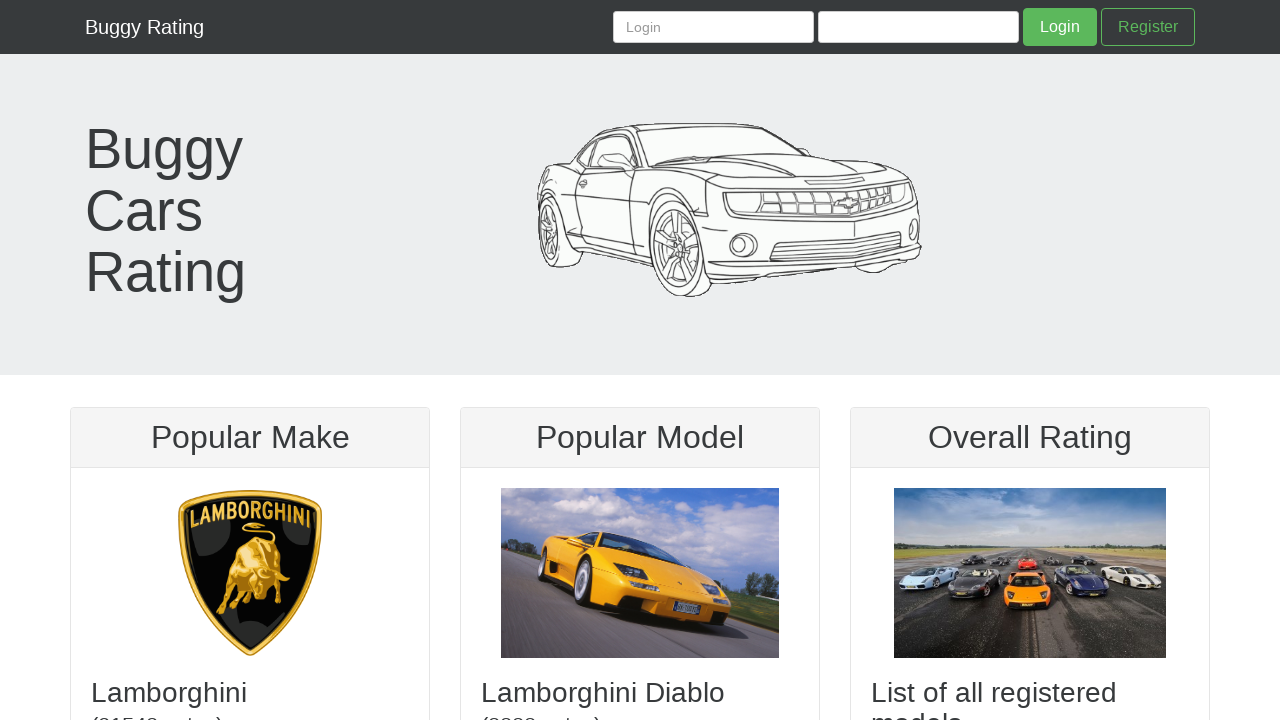

Clicked Register button at (1148, 27) on xpath=/html/body/my-app/header/nav/div/my-login/div/form/a
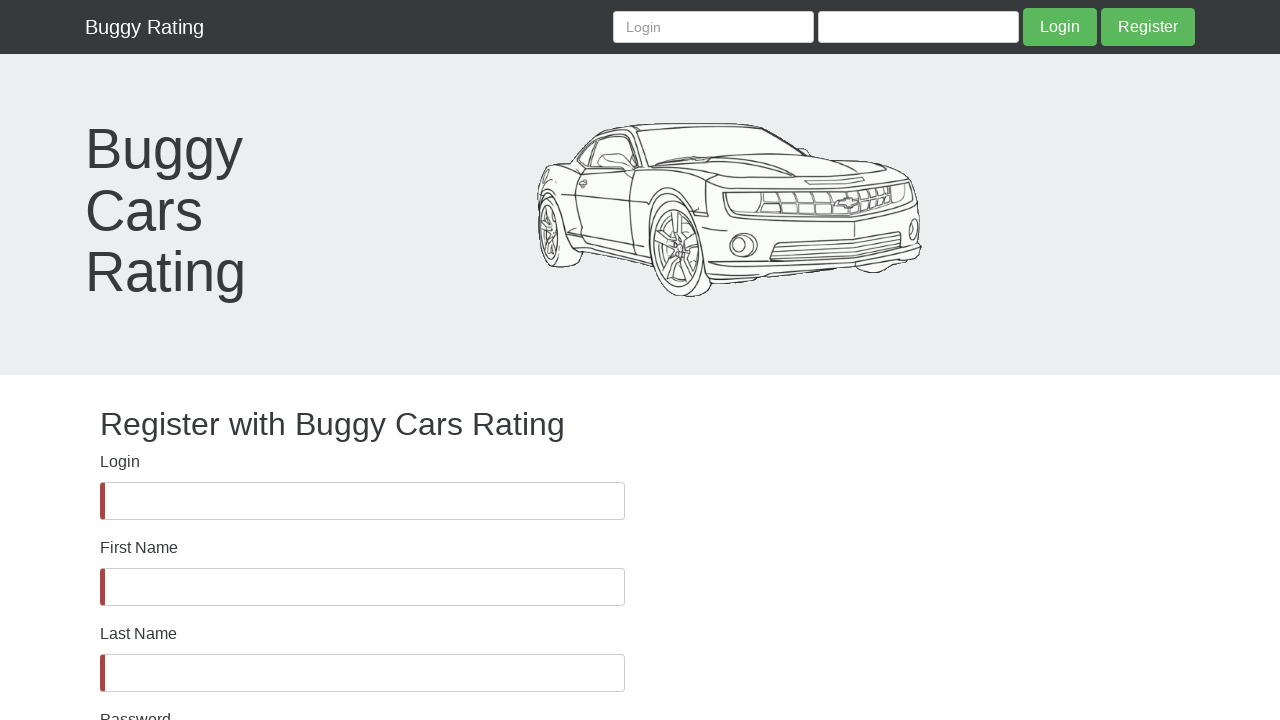

Filled username field with 'User' on #username
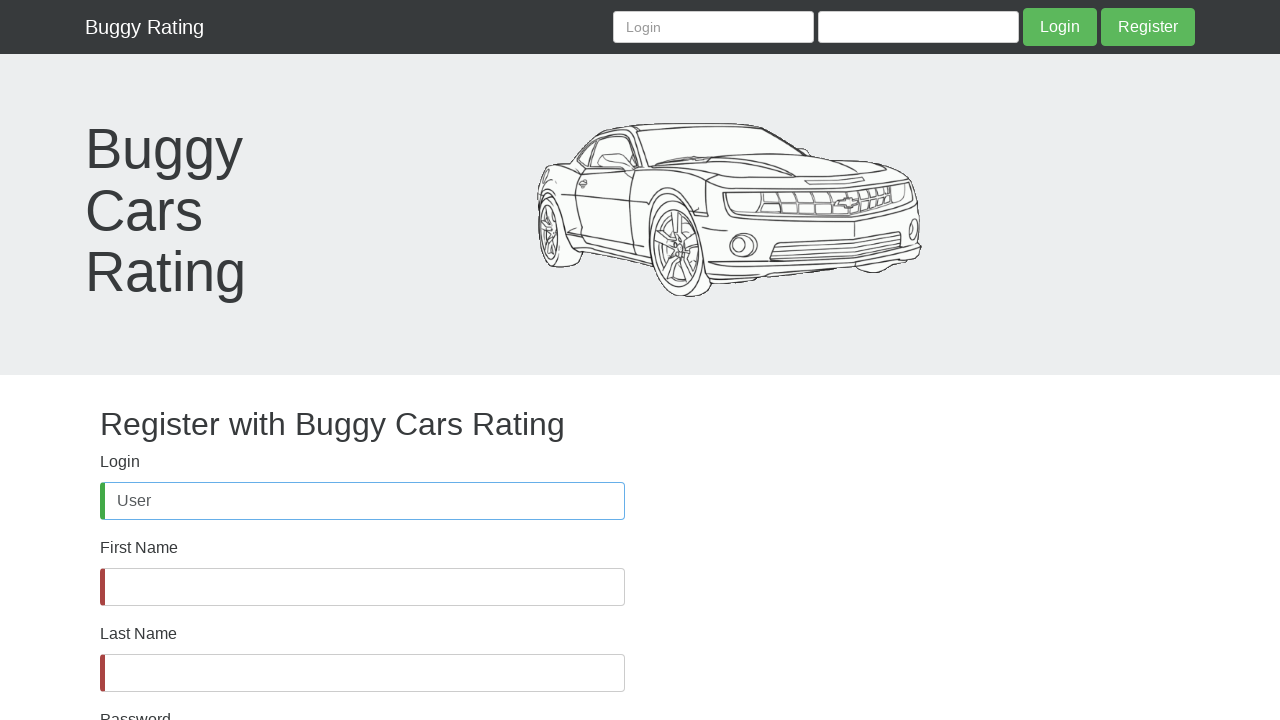

Filled first name field with 'John' on #firstName
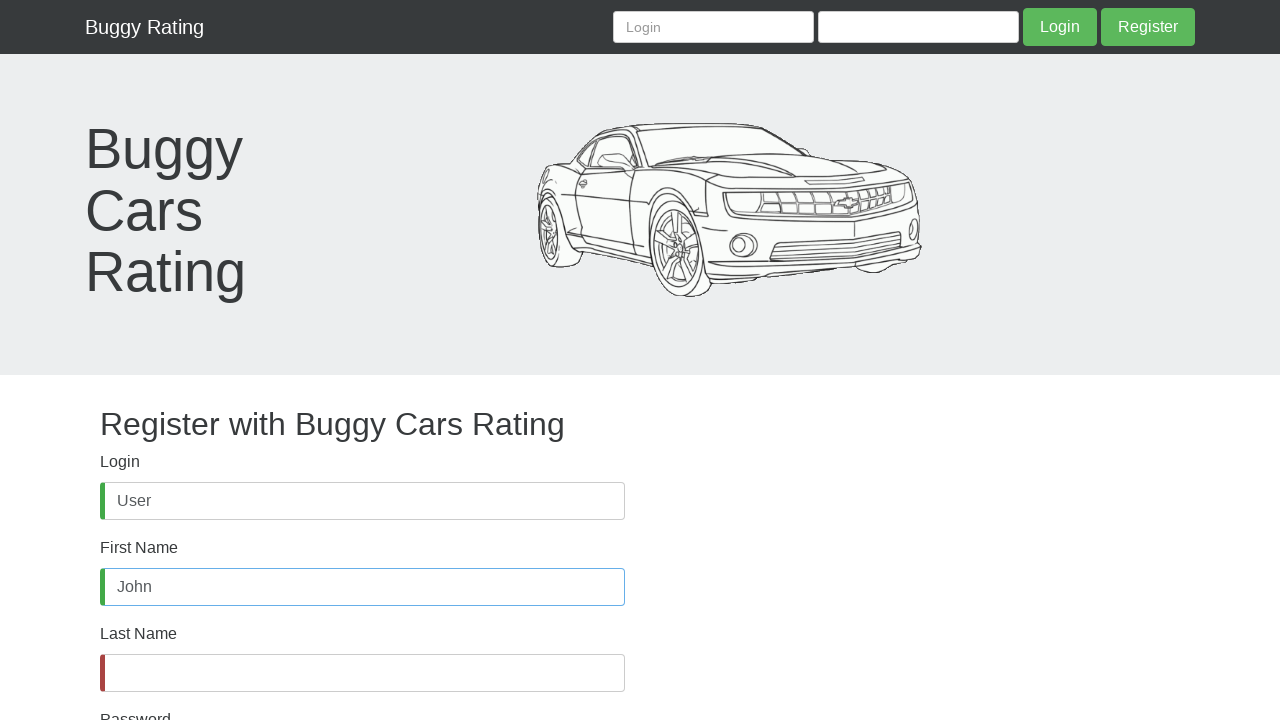

Filled last name field with 'Doe' on #lastName
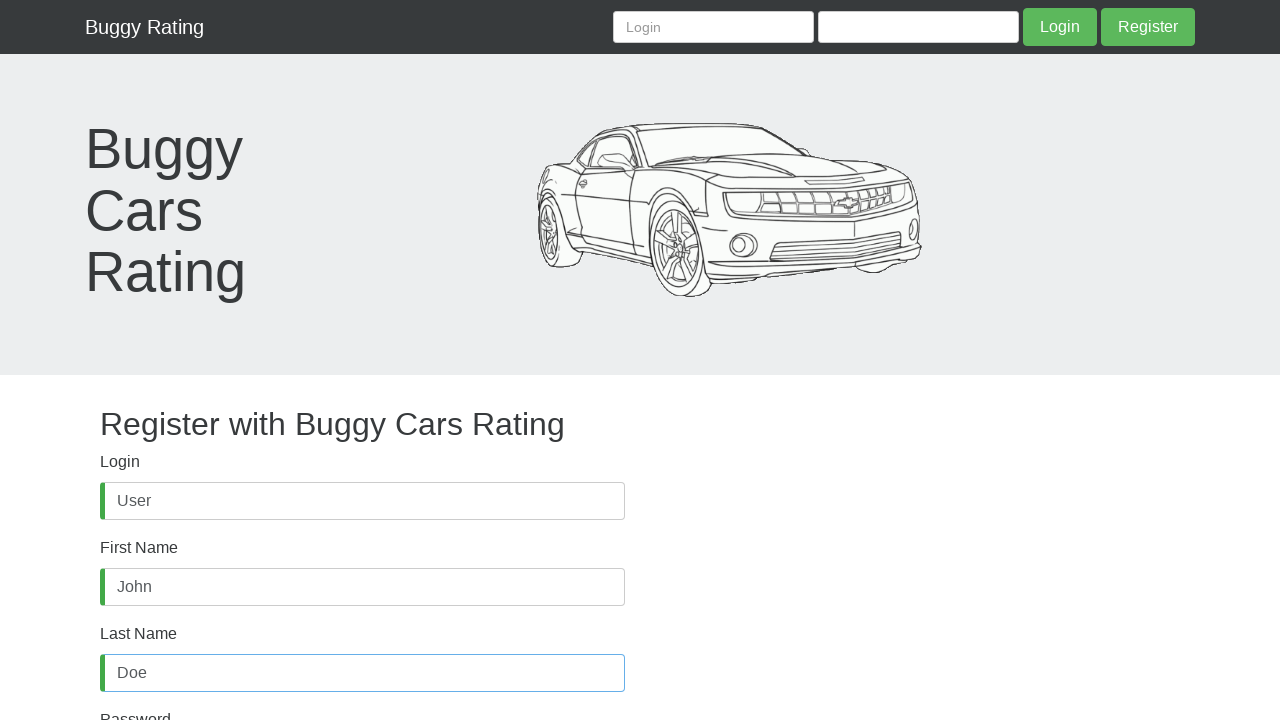

Filled password field with invalid password 'password@123' (missing uppercase character) on #password
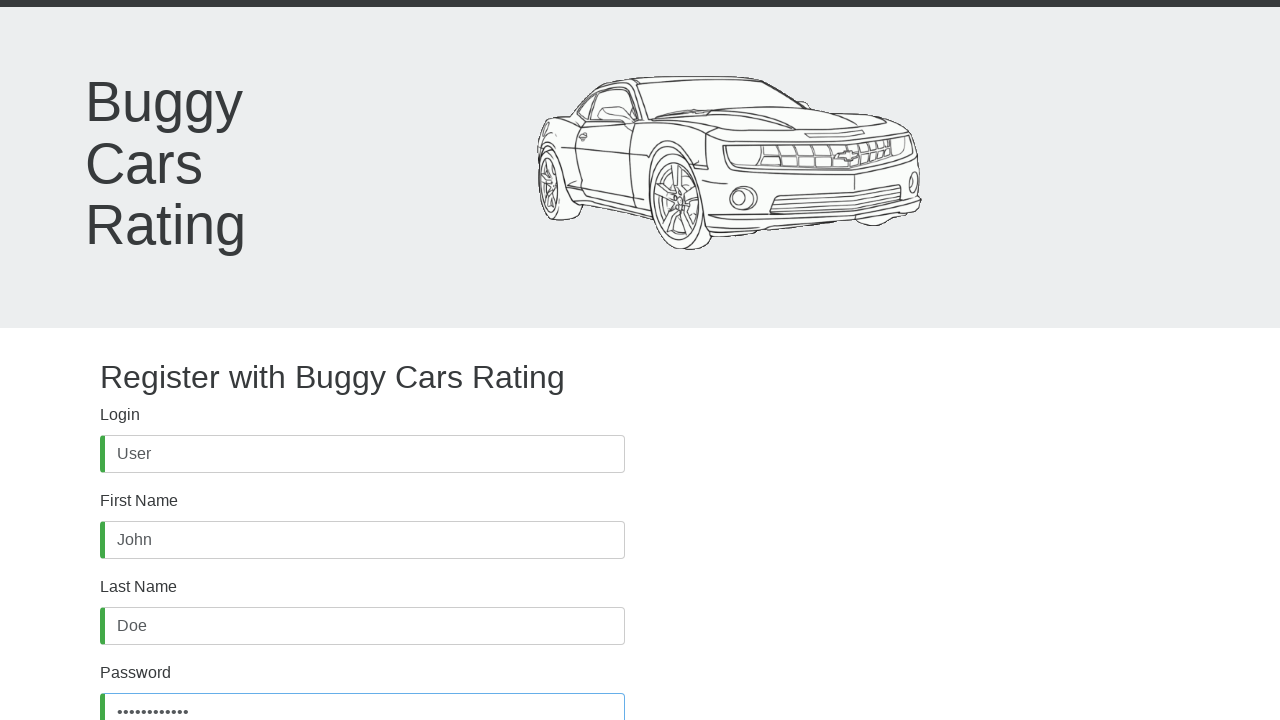

Filled confirm password field with 'password@123' on input[name='confirmPassword']
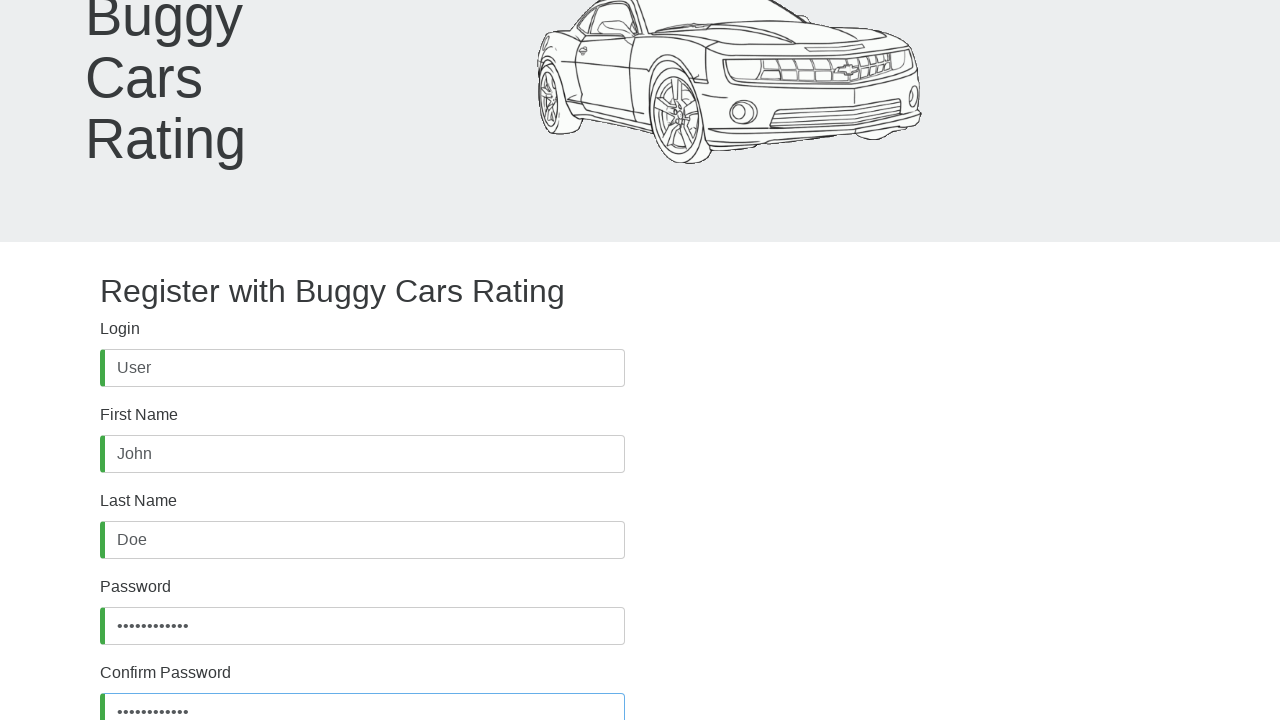

Clicked registration submit button at (147, 628) on xpath=/html/body/my-app/div/main/my-register/div/div/form/button
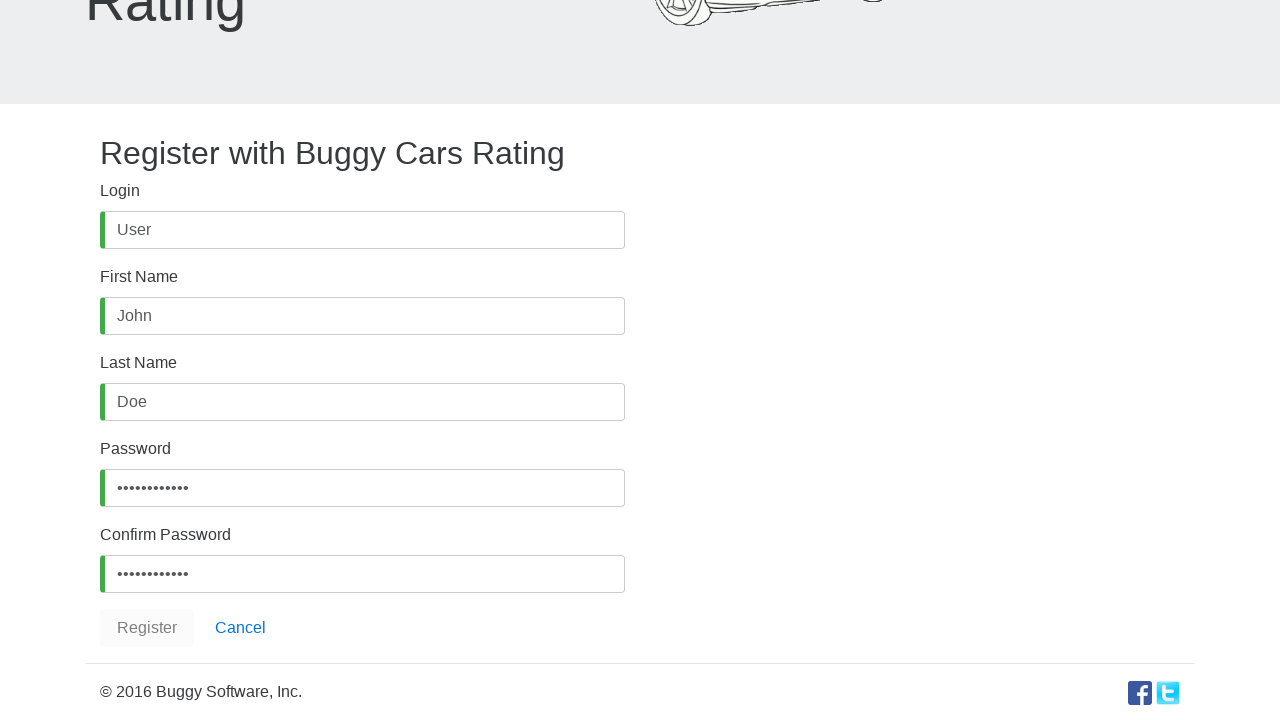

Error message appeared indicating password validation failure
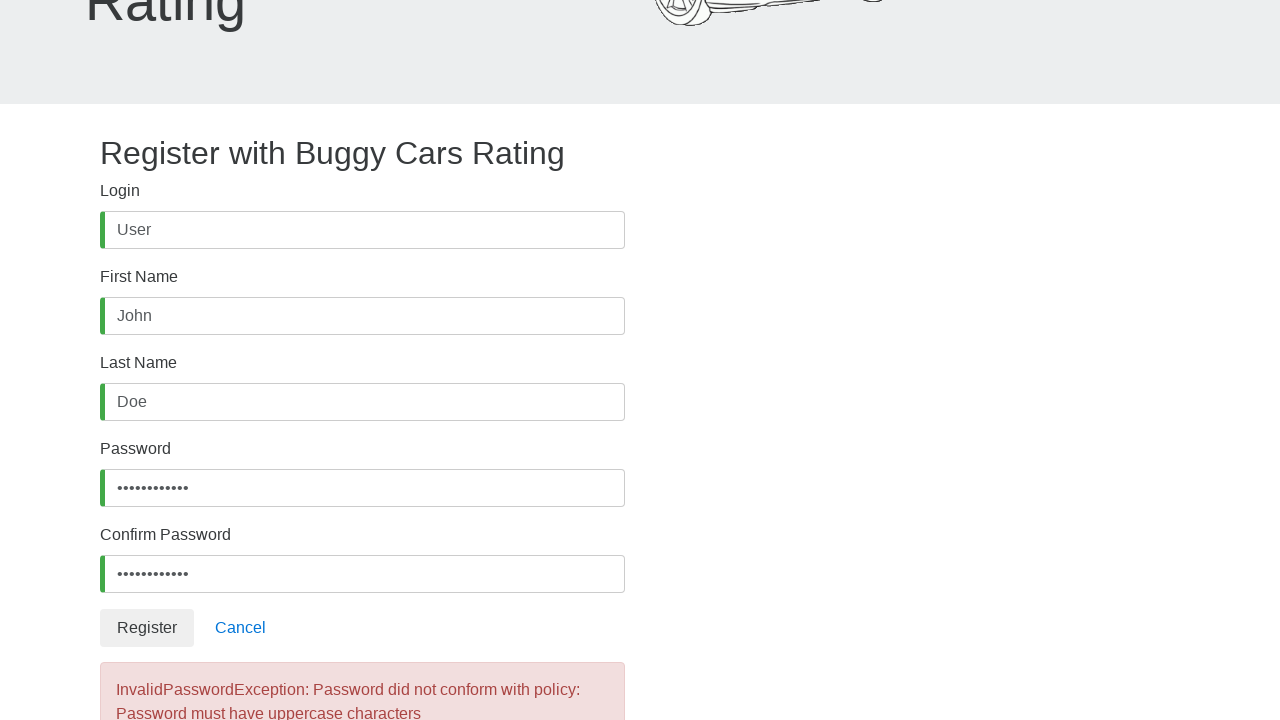

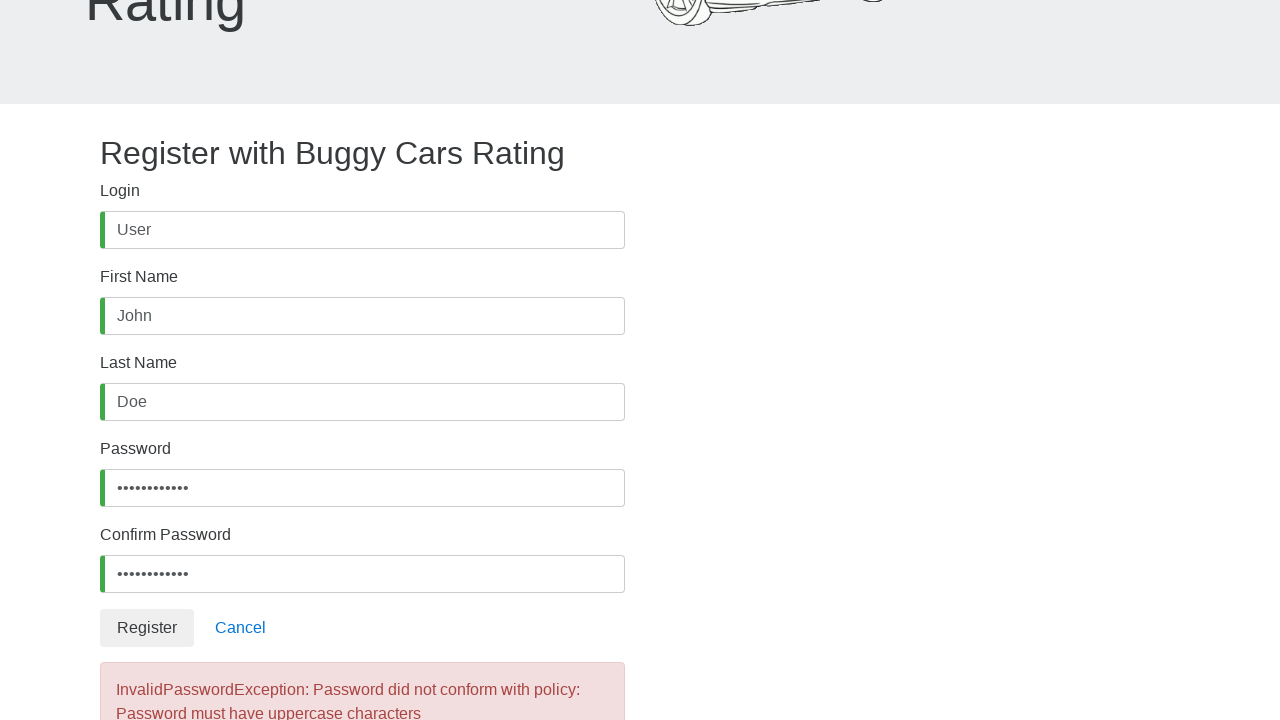